Verifies that the "Login with password" button is enabled

Starting URL: https://lk.rt.ru/

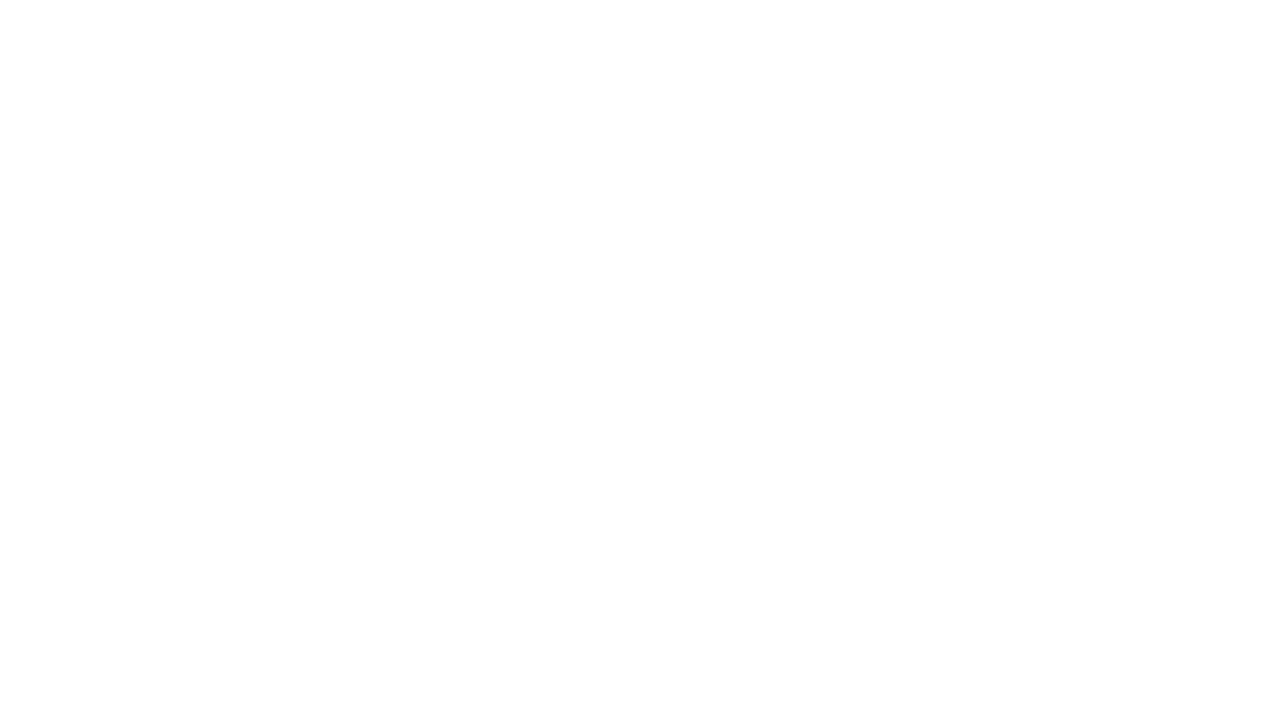

Navigated to https://lk.rt.ru/
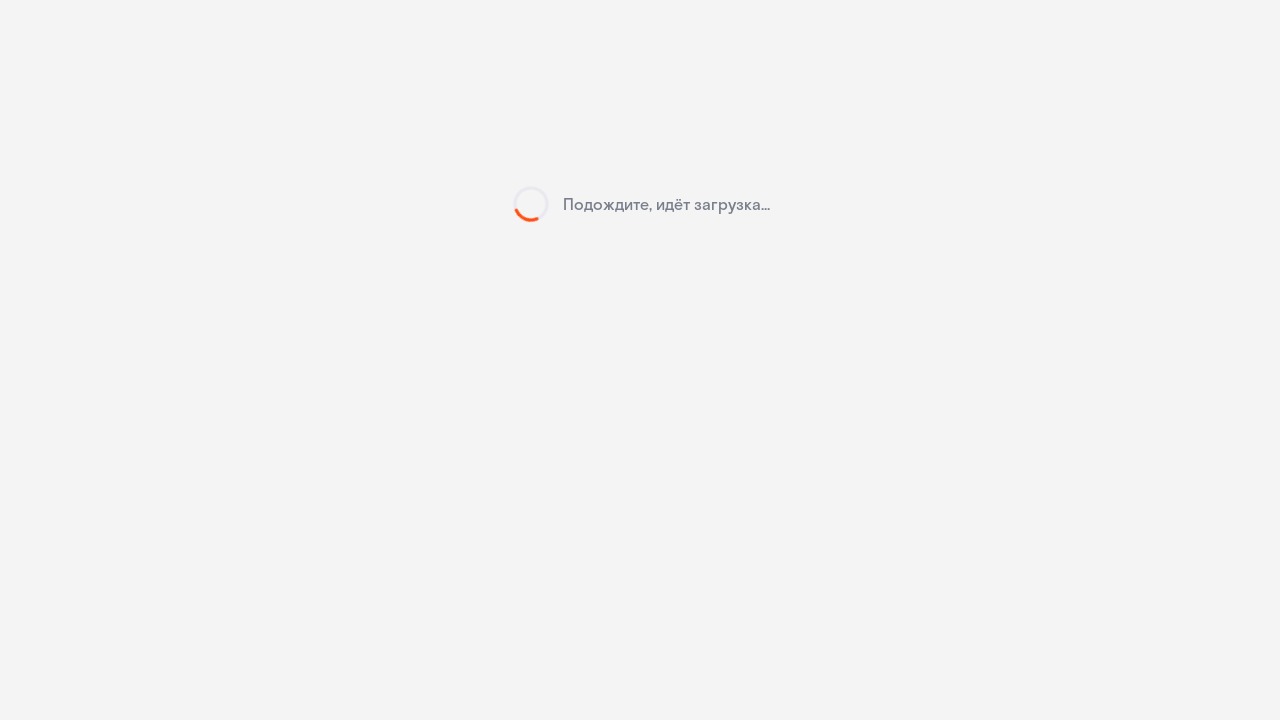

Located 'Login with password' button by ID #standard_auth_btn
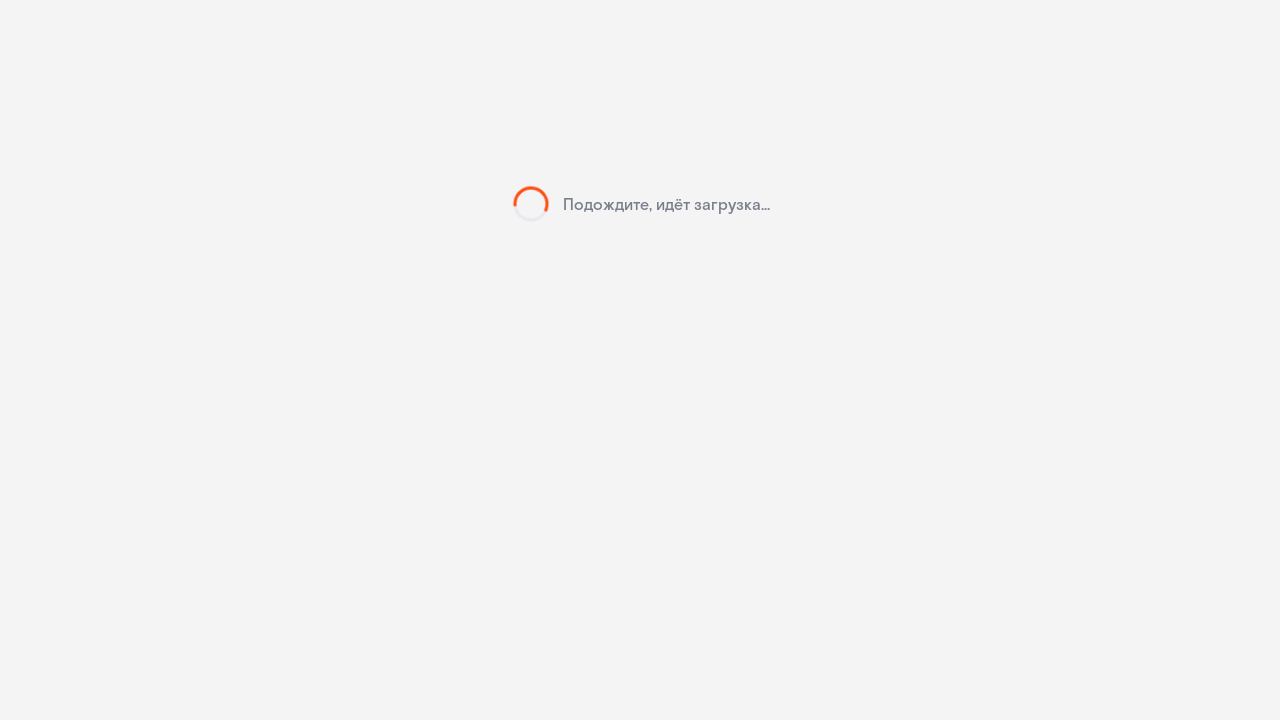

Verified that 'Login with password' button is enabled
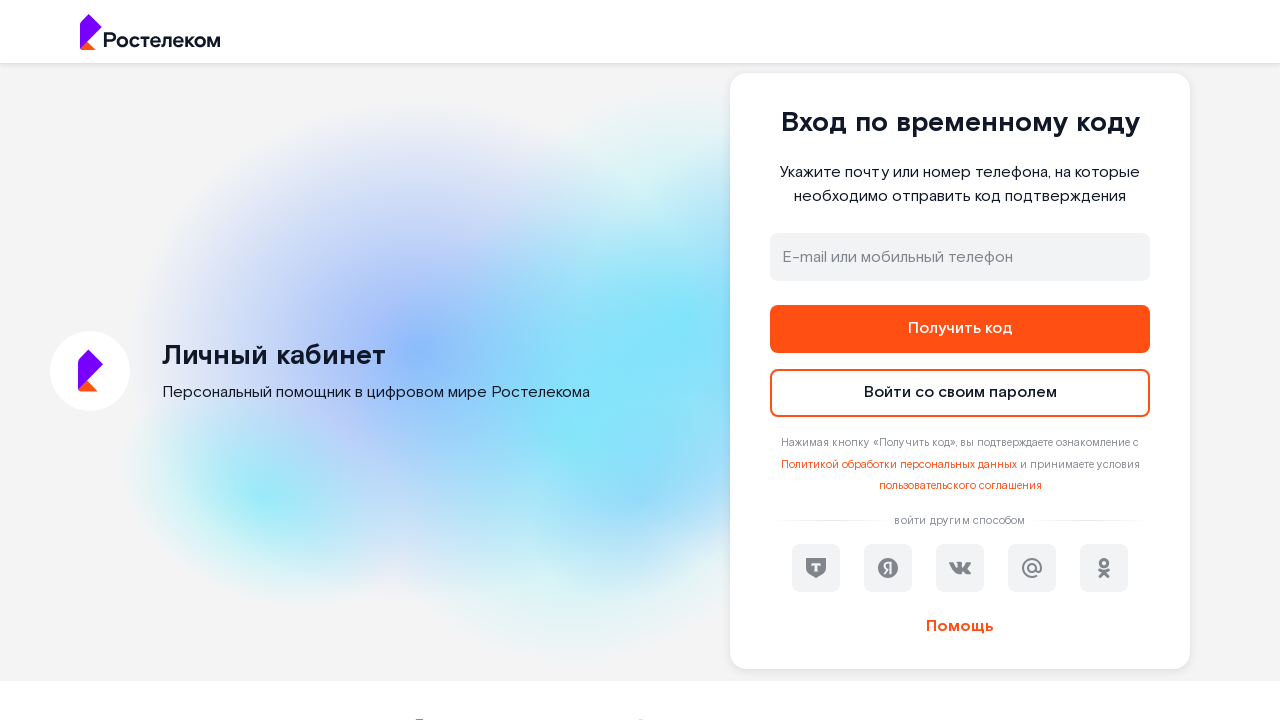

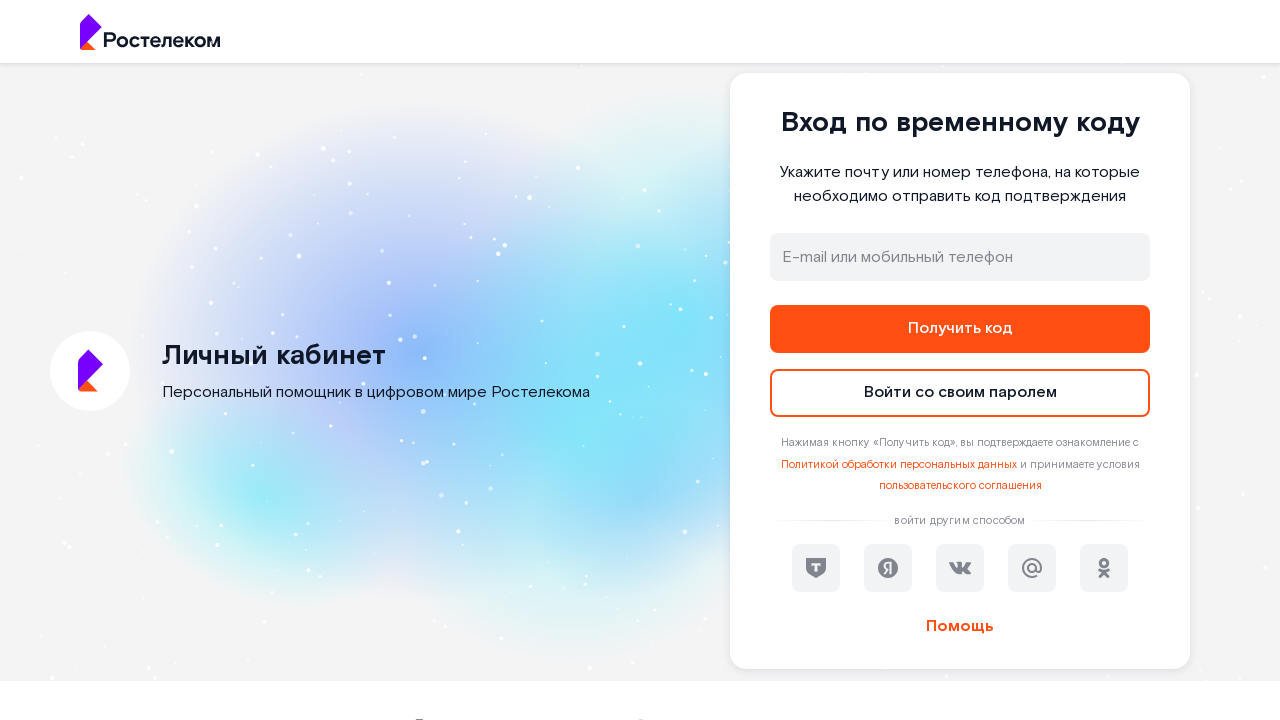